Navigates to Hepsiburada homepage and verifies the page loads by checking the title

Starting URL: https://www.hepsiburada.com

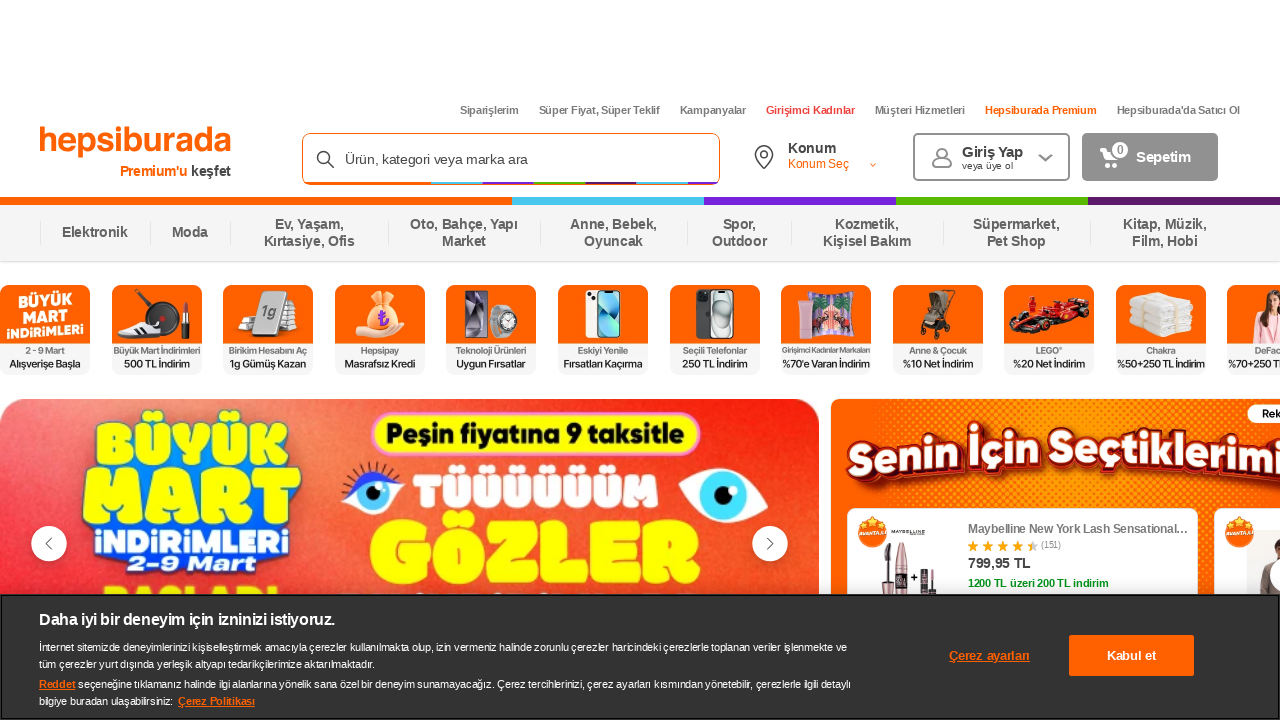

Navigated to Hepsiburada homepage
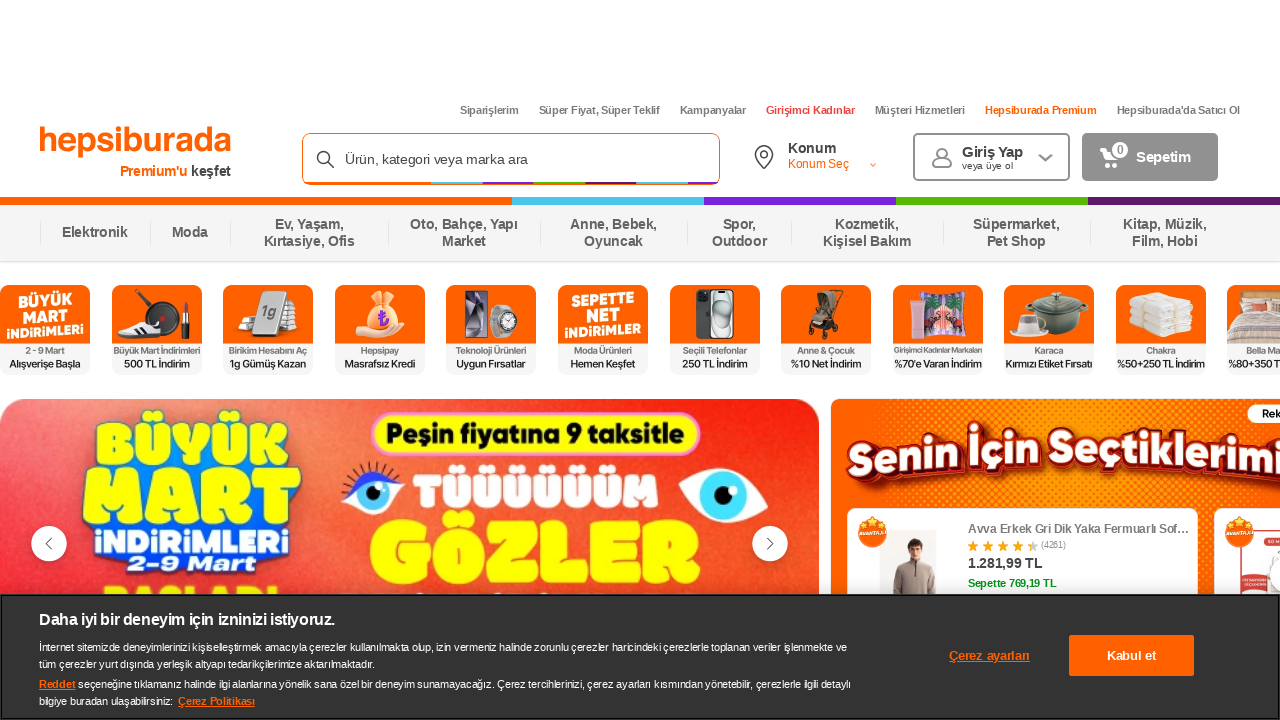

Page DOM content loaded
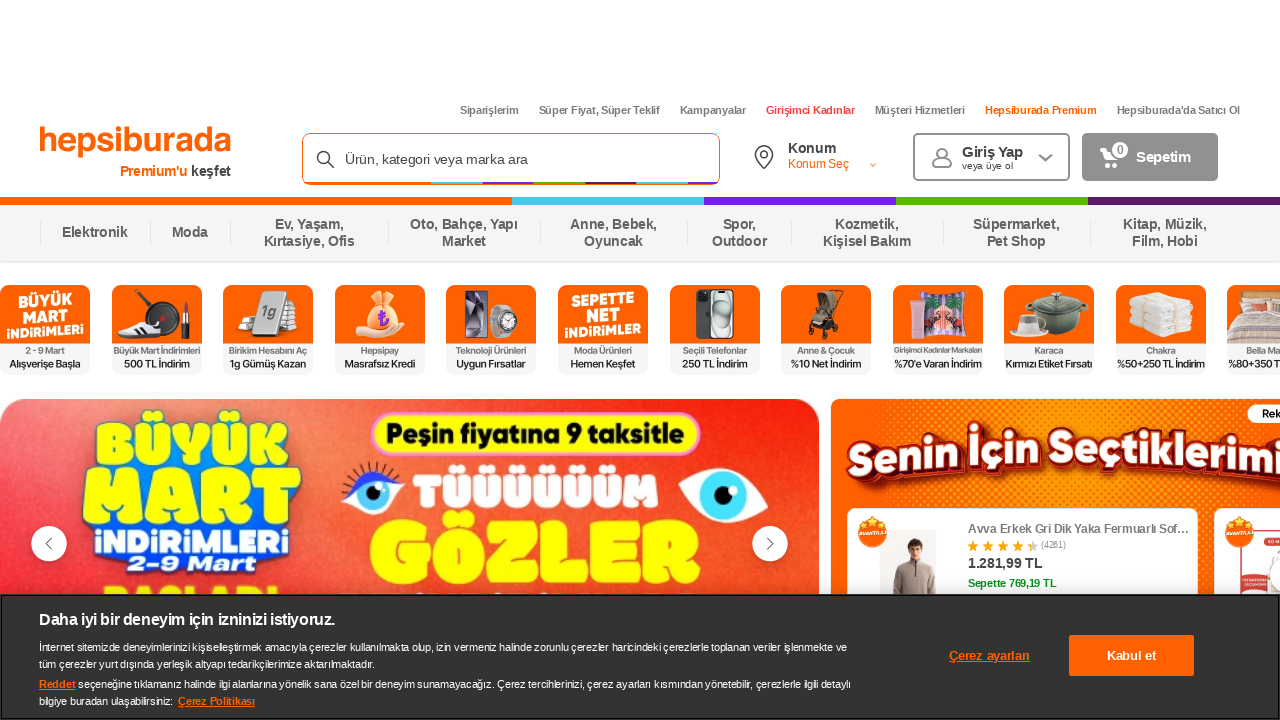

Retrieved page title: 'Türkiye'nin En Çok Tavsiye Edilen E-ticaret Markası Hepsiburada'
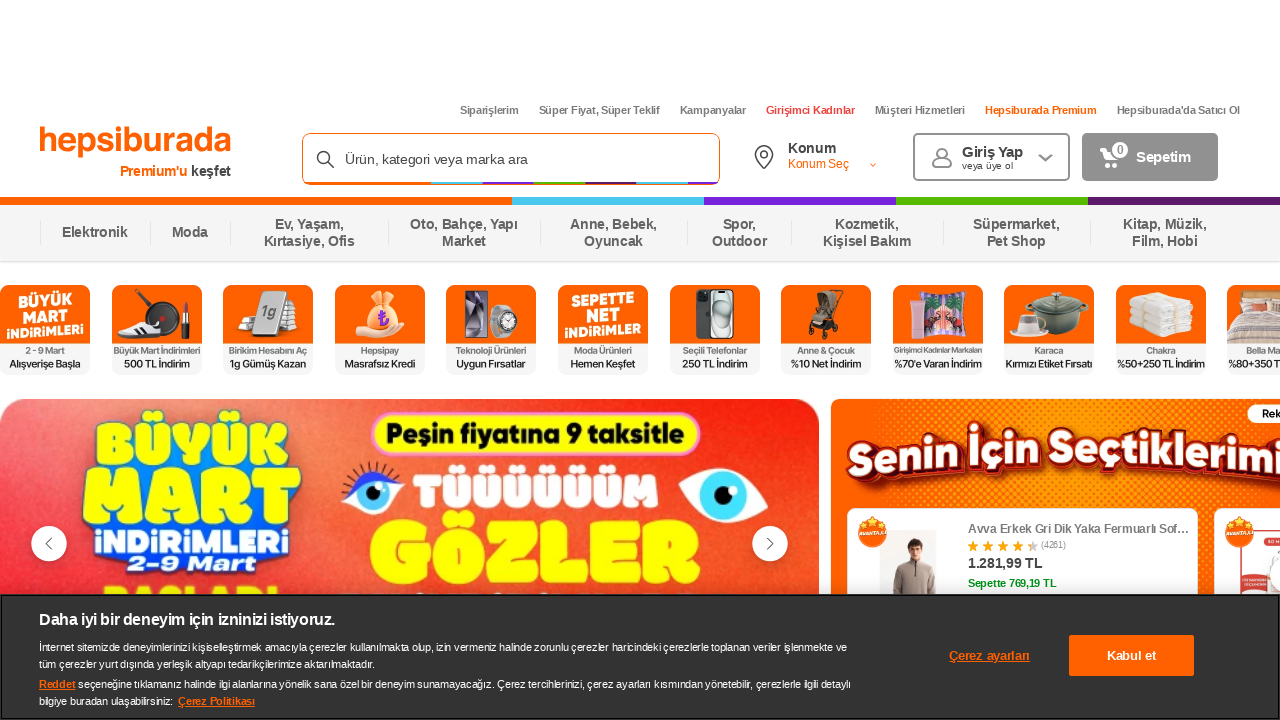

Verified page title is not empty
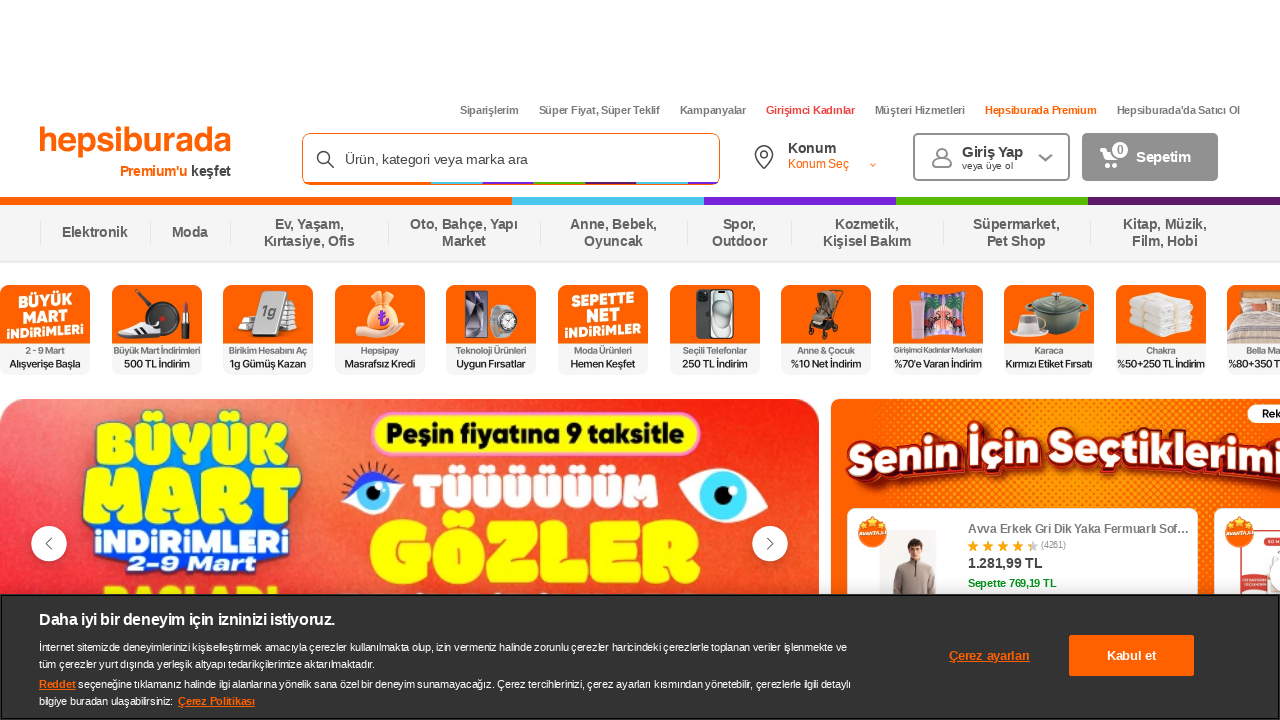

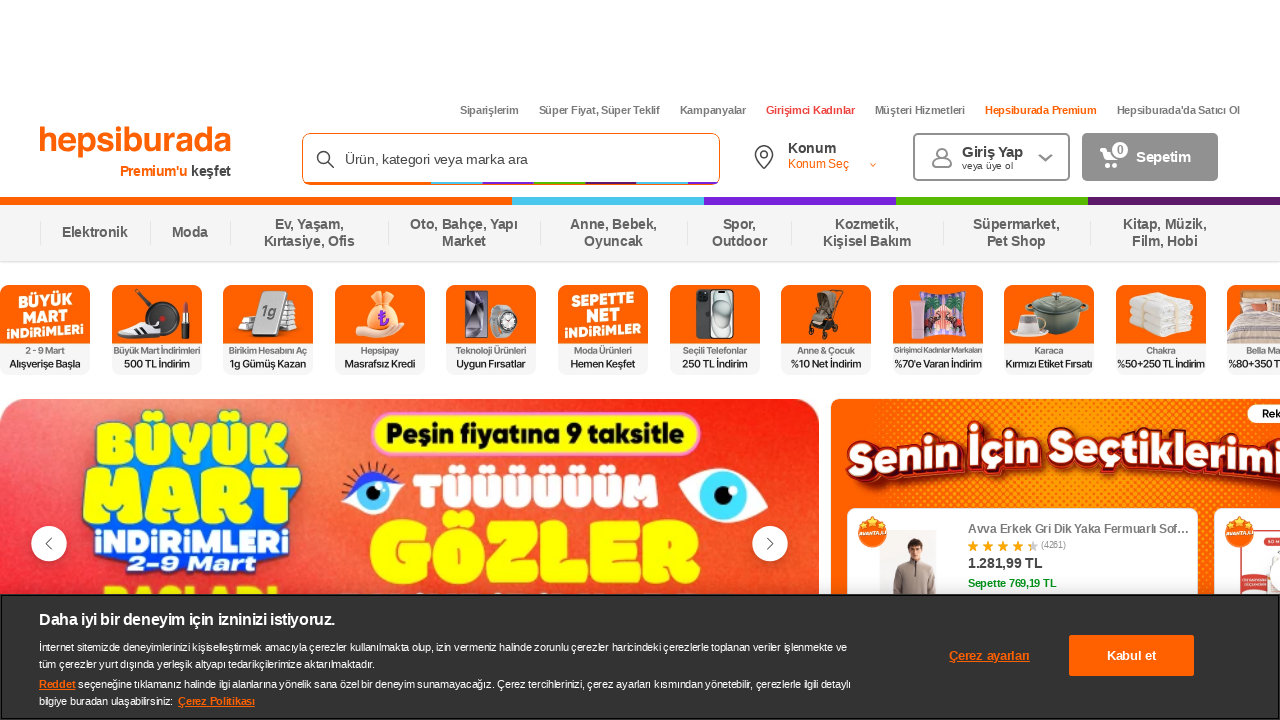